Tests the Python.org search functionality by entering "pycon" as a search query and verifying results are returned

Starting URL: http://www.python.org

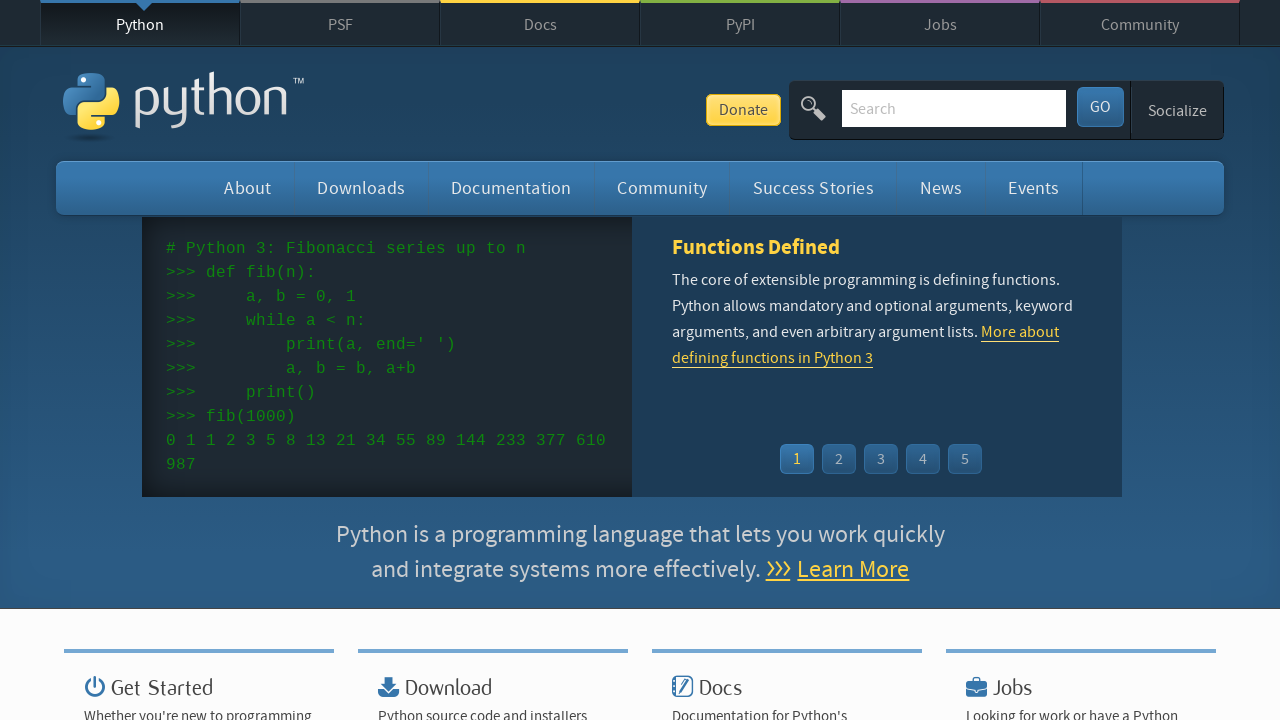

Verified page title contains 'Python'
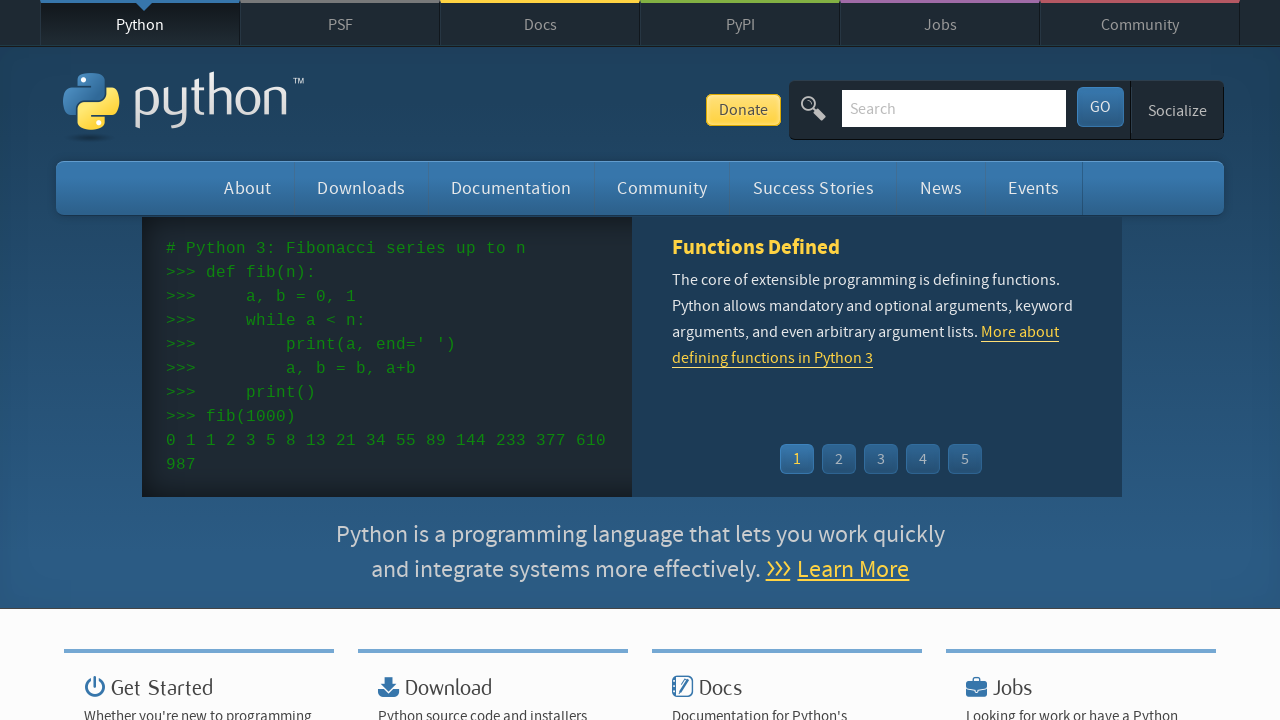

Filled search box with 'pycon' query on input[name='q']
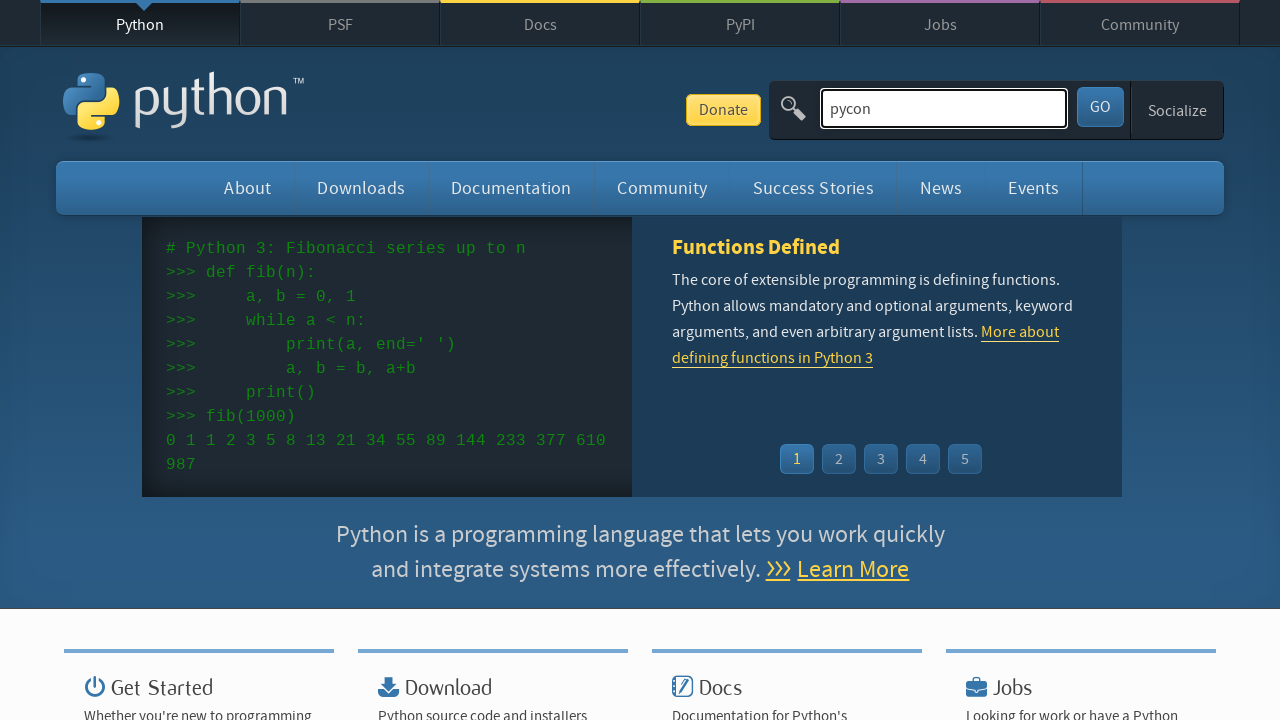

Pressed Enter to submit search query on input[name='q']
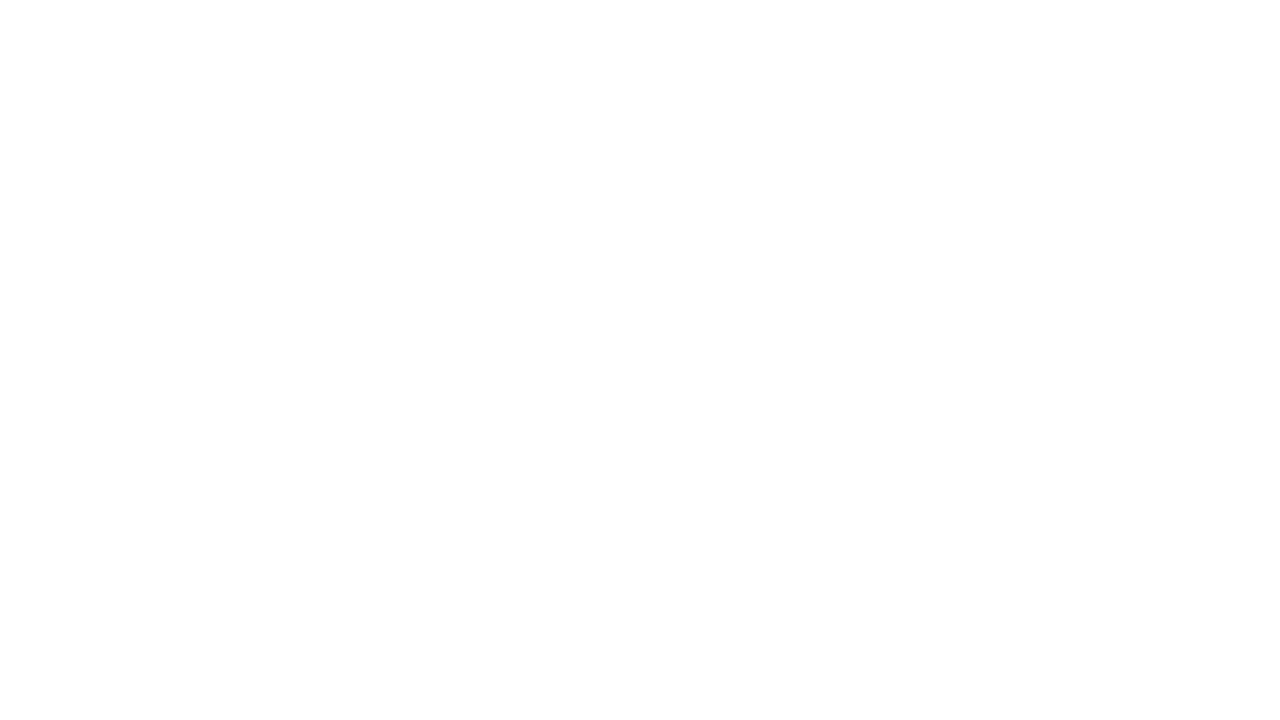

Waited for network to idle after search submission
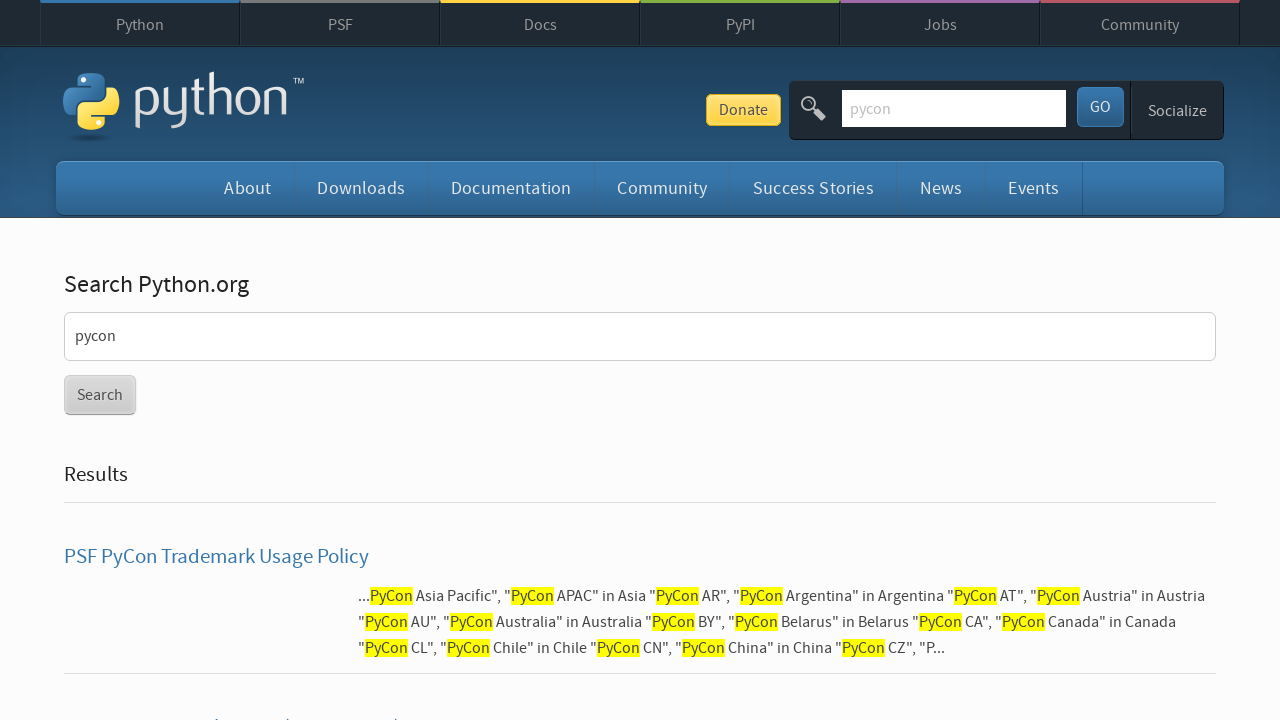

Verified search results were returned (no 'No results found' message)
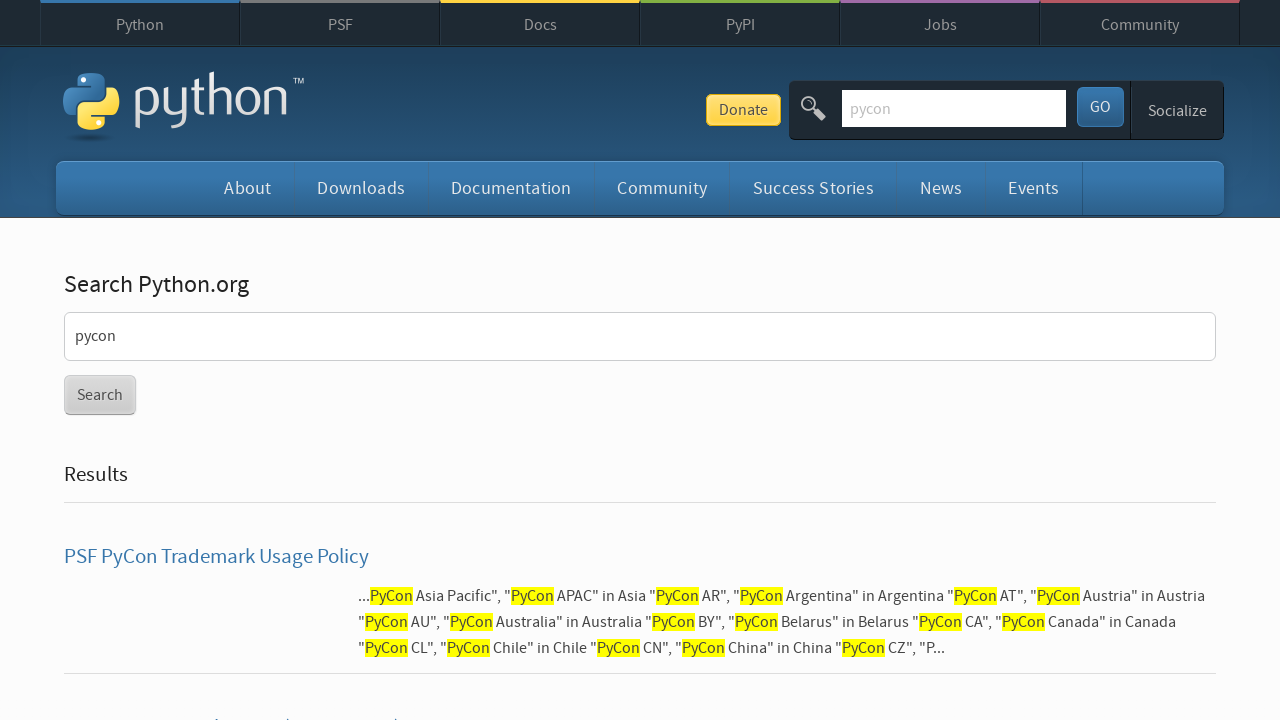

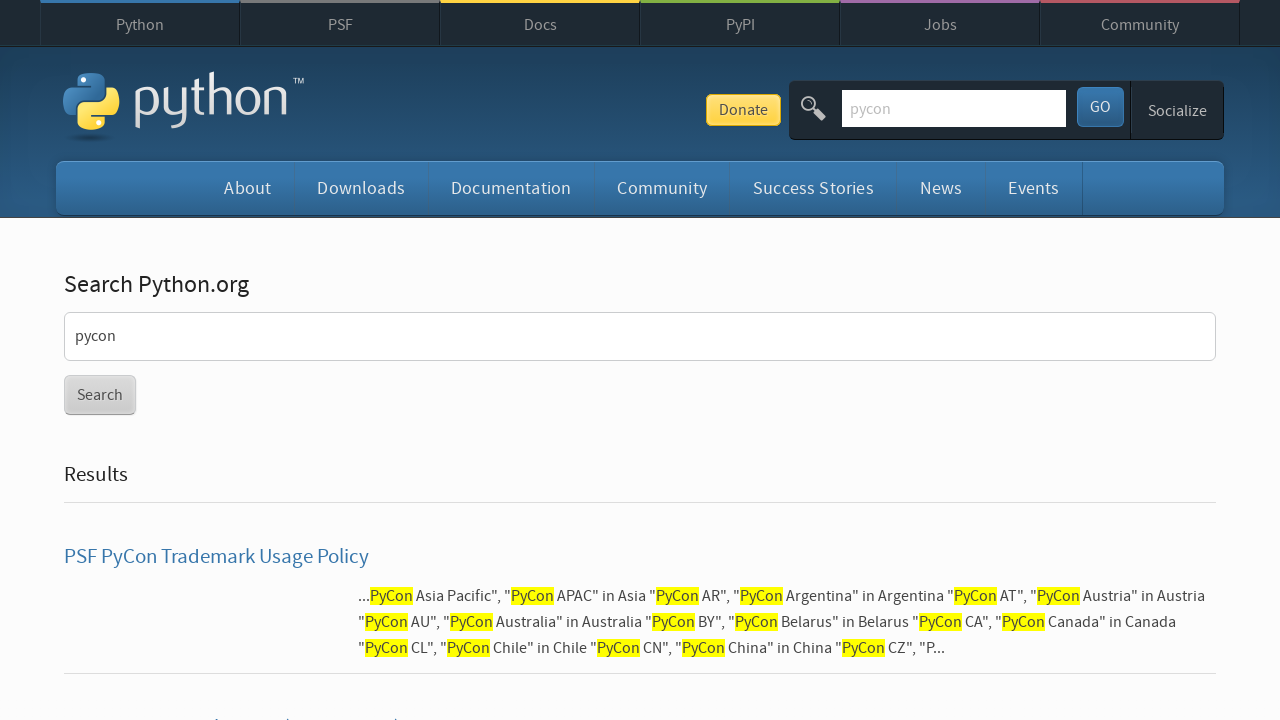